Navigates to the Demoblaze demo e-commerce site and clicks on the Home navigation link to verify basic navigation functionality.

Starting URL: https://www.demoblaze.com/#

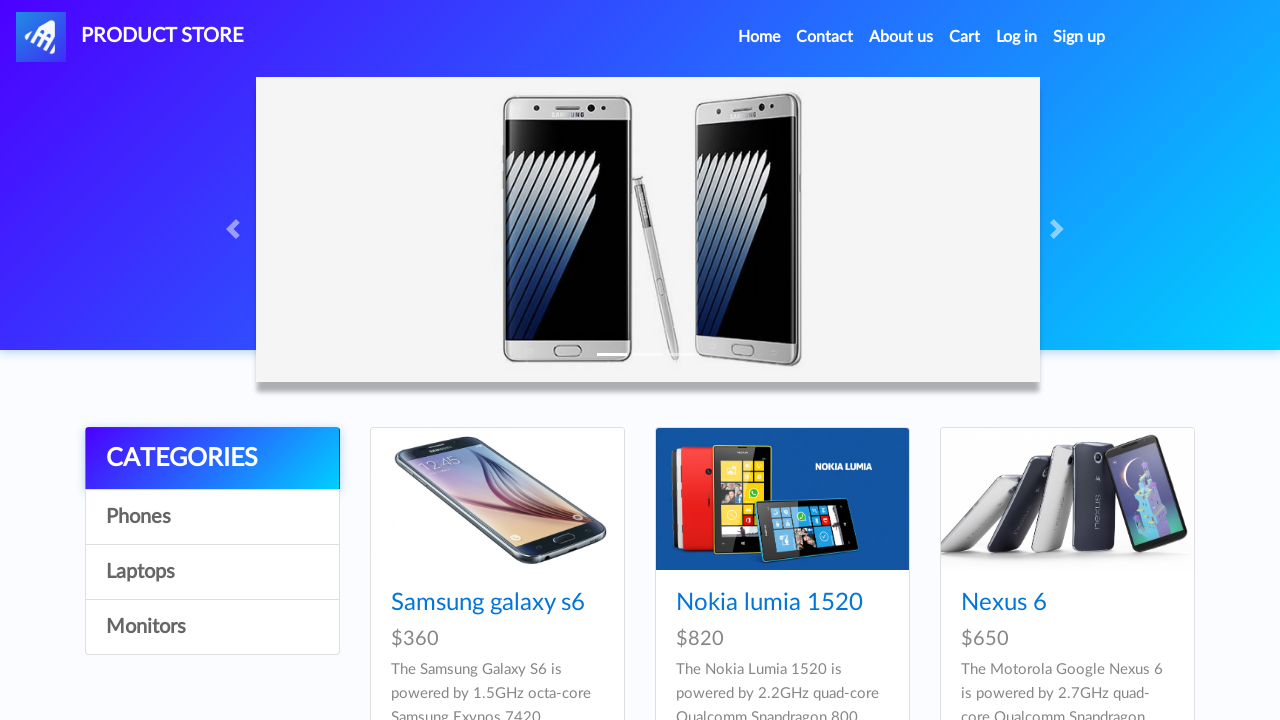

Waited for page to load - networkidle state reached
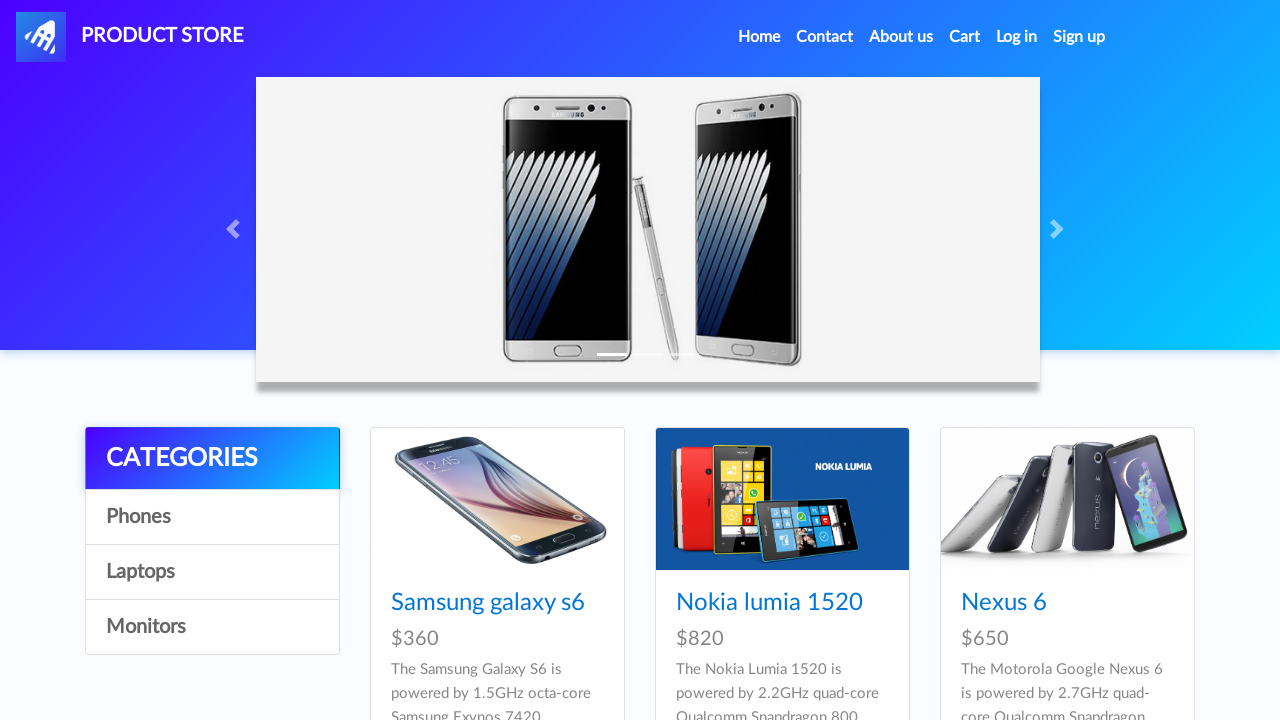

Clicked on the Home navigation link at (759, 37) on xpath=//a[text()='Home ']
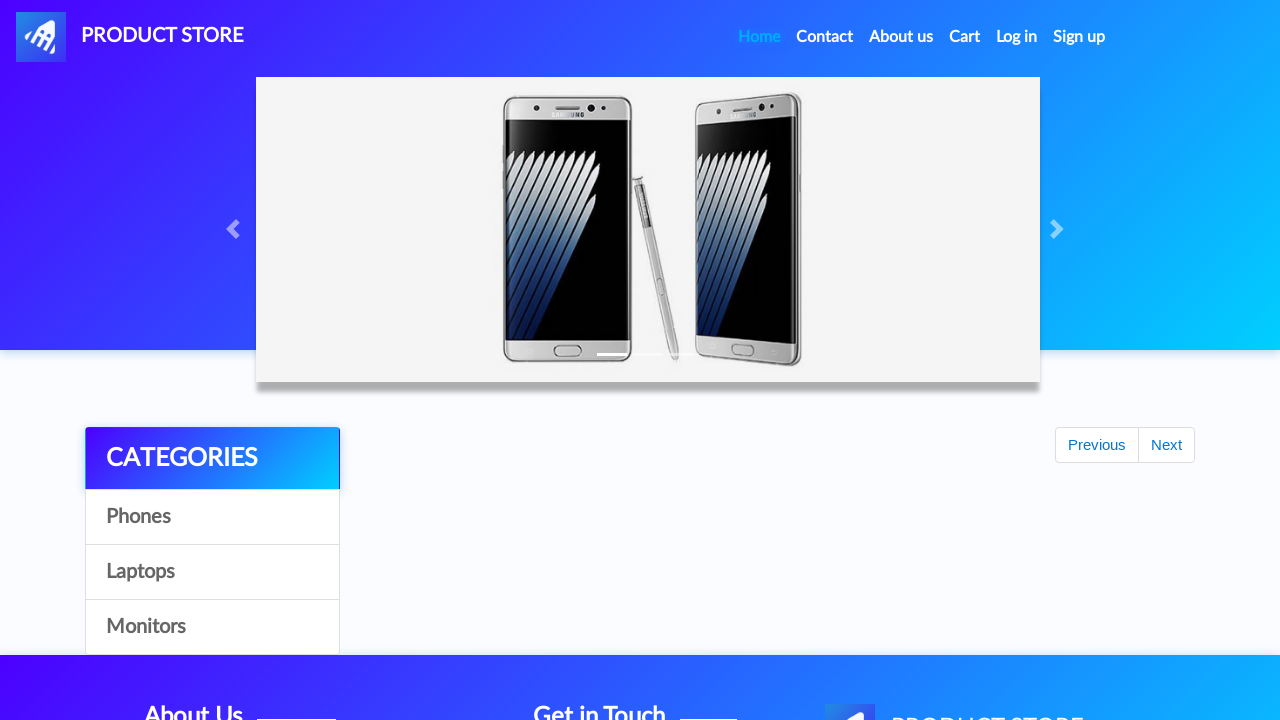

Waited for navigation to complete - networkidle state reached
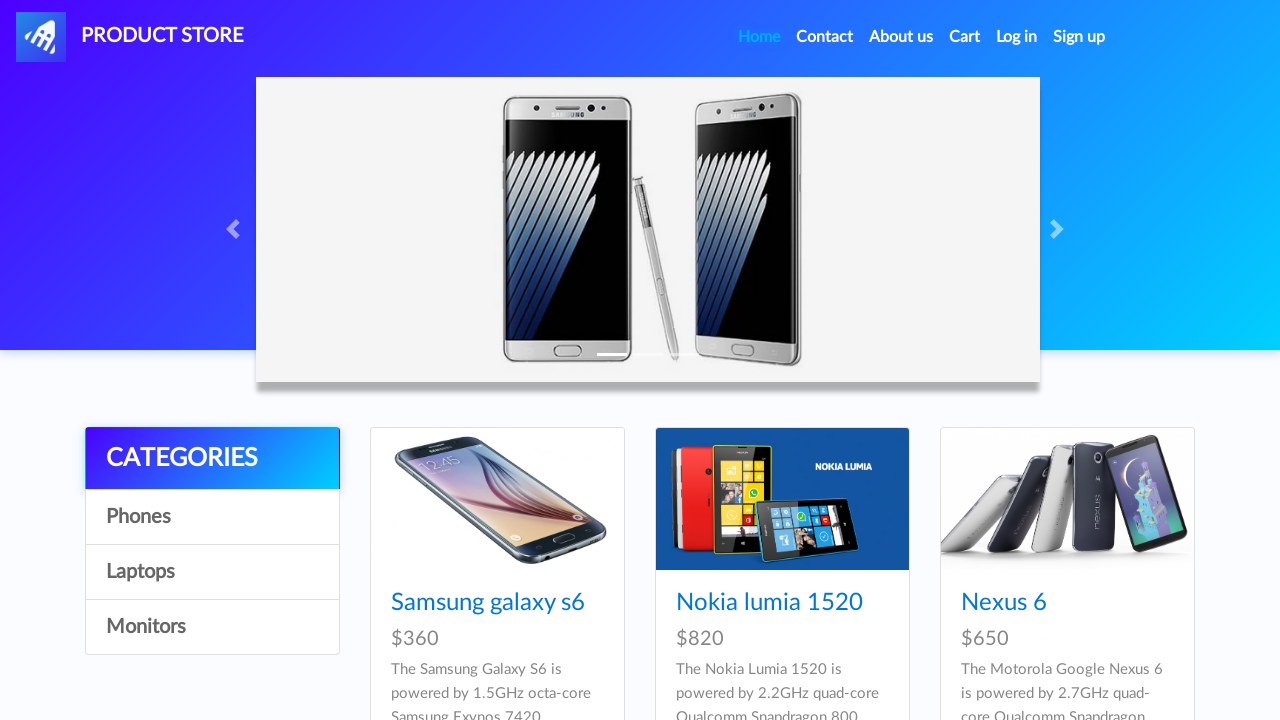

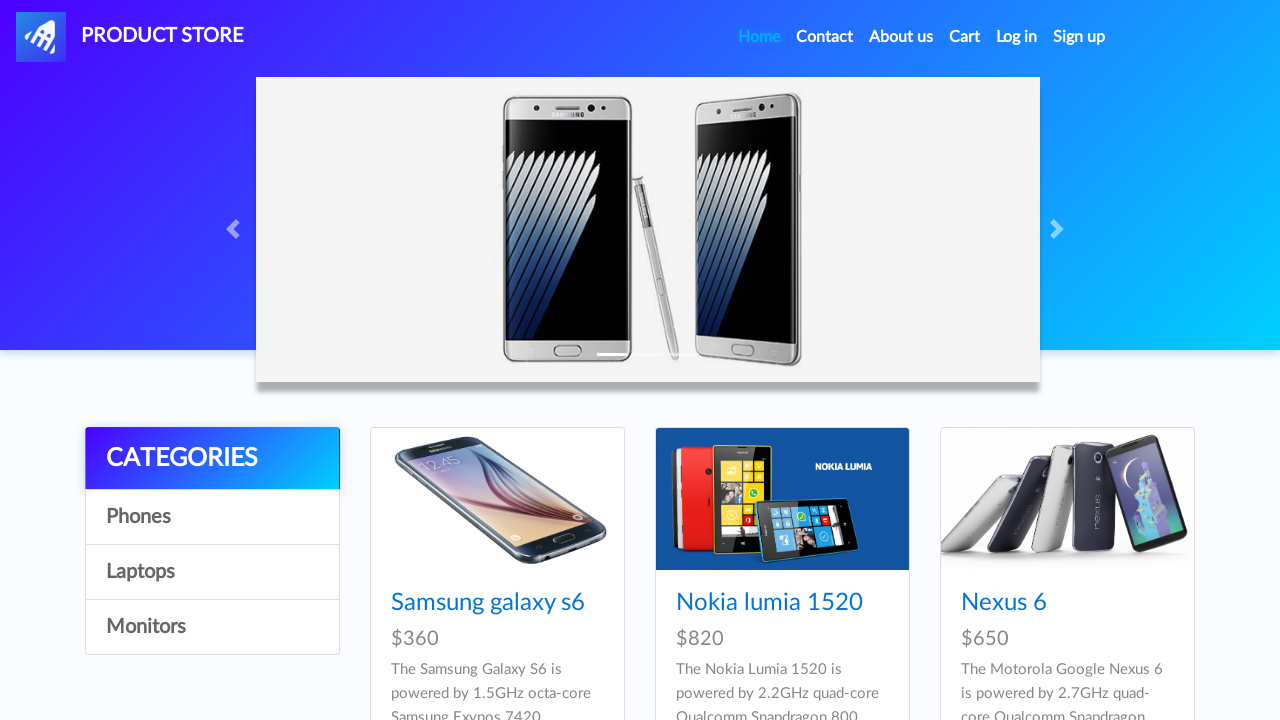